Tests hover functionality on the first user profile by hovering over the image, verifying user information appears, then clicking the profile link

Starting URL: https://the-internet.herokuapp.com/hovers

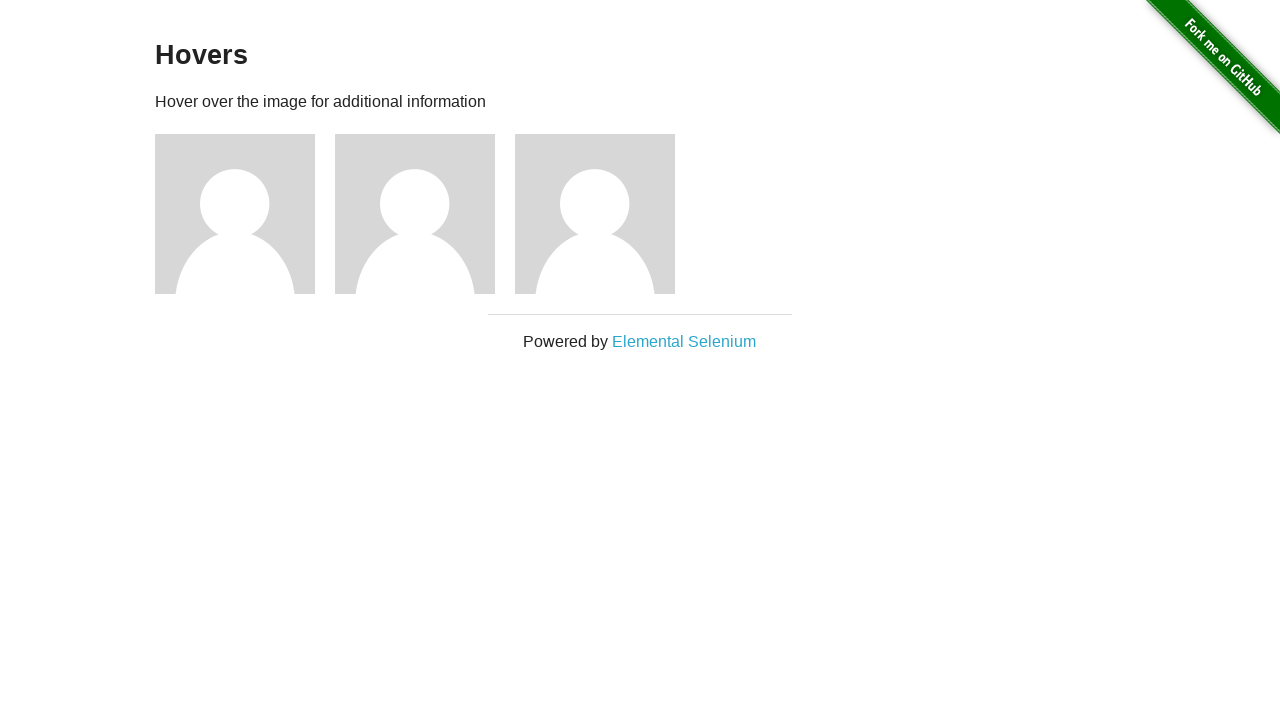

Hovered over the first user profile image at (245, 214) on xpath=//*[@class='figure'][1]
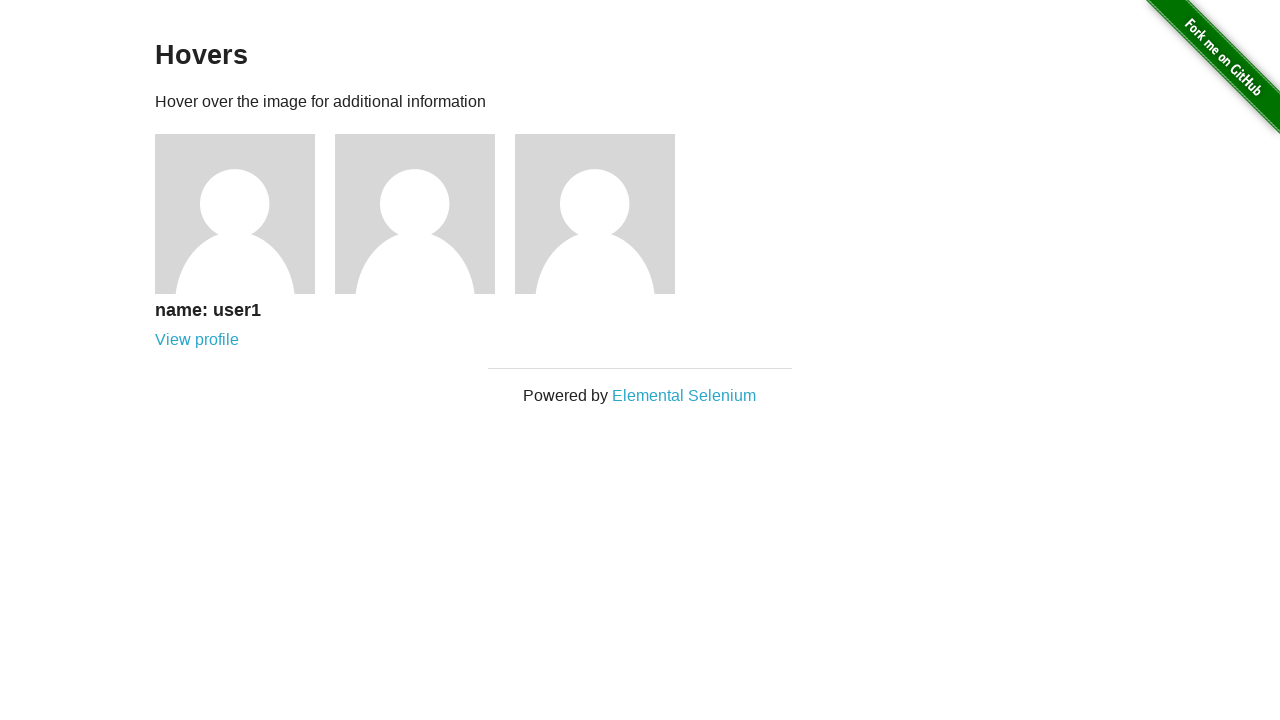

Verified first user information is displayed with name 'user1'
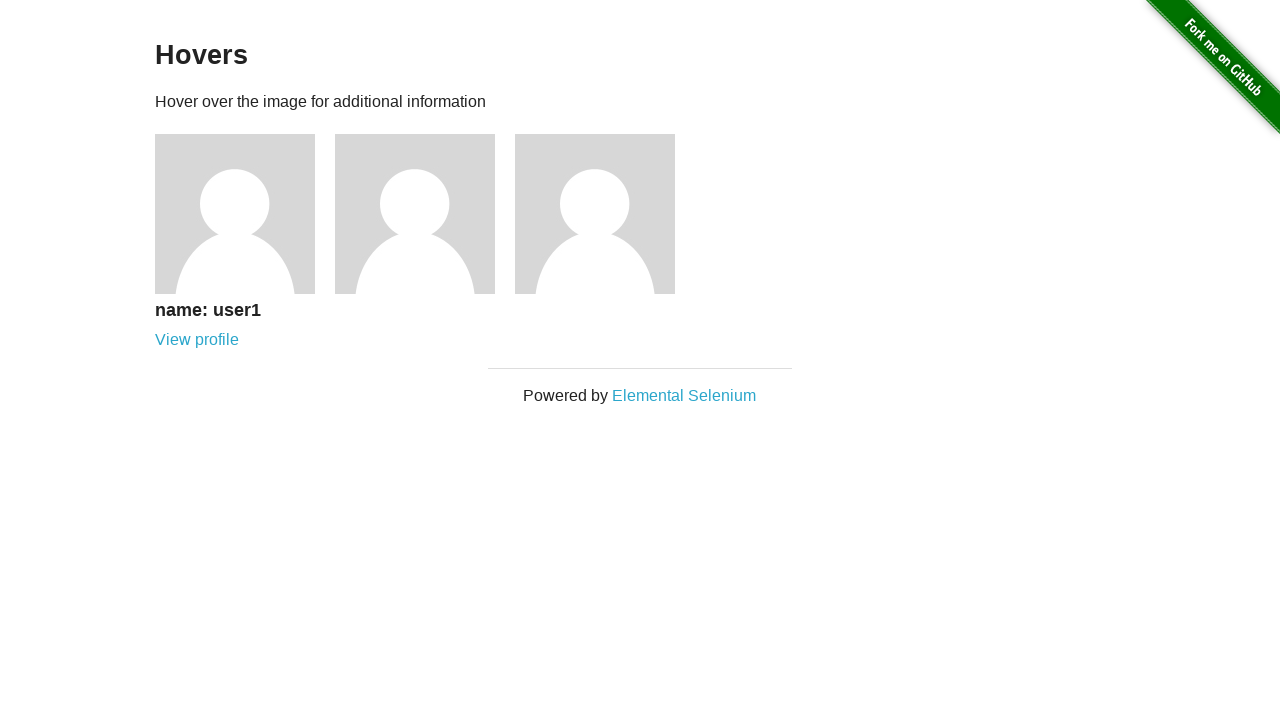

Clicked on the first user profile link at (197, 340) on xpath=//*[@href='/users/1']
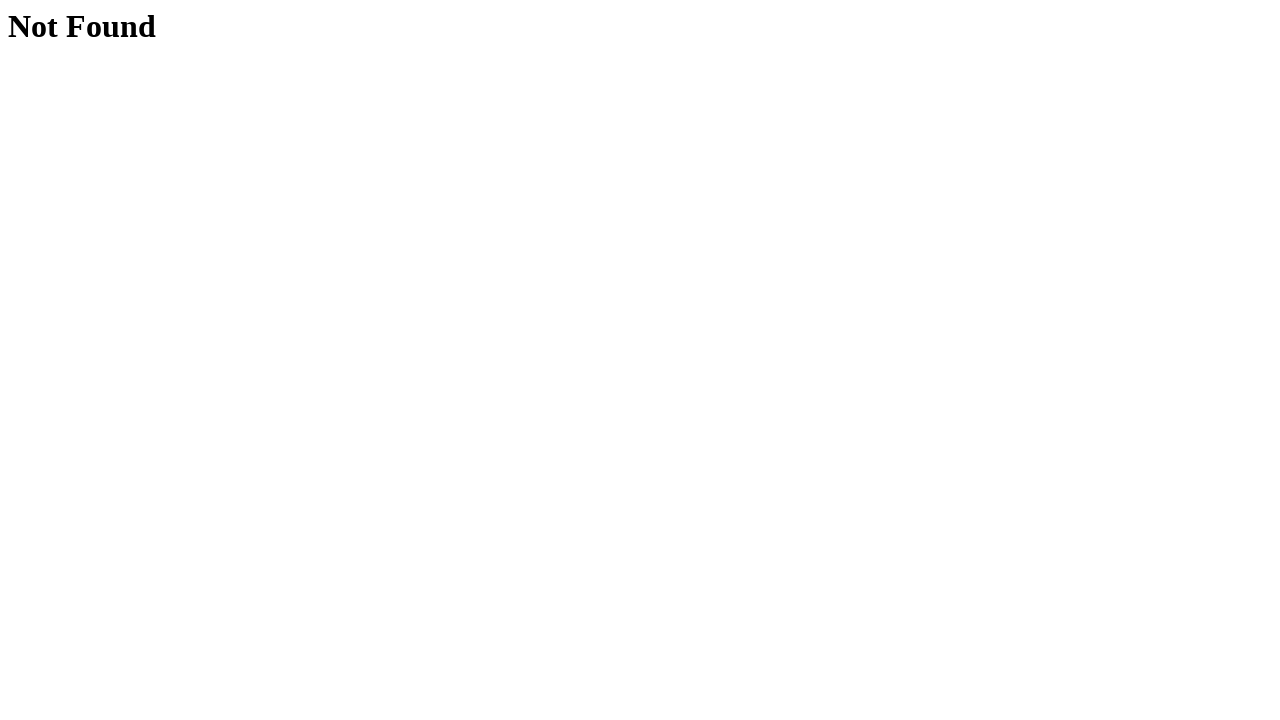

Waited for and verified 'Not Found' page loaded
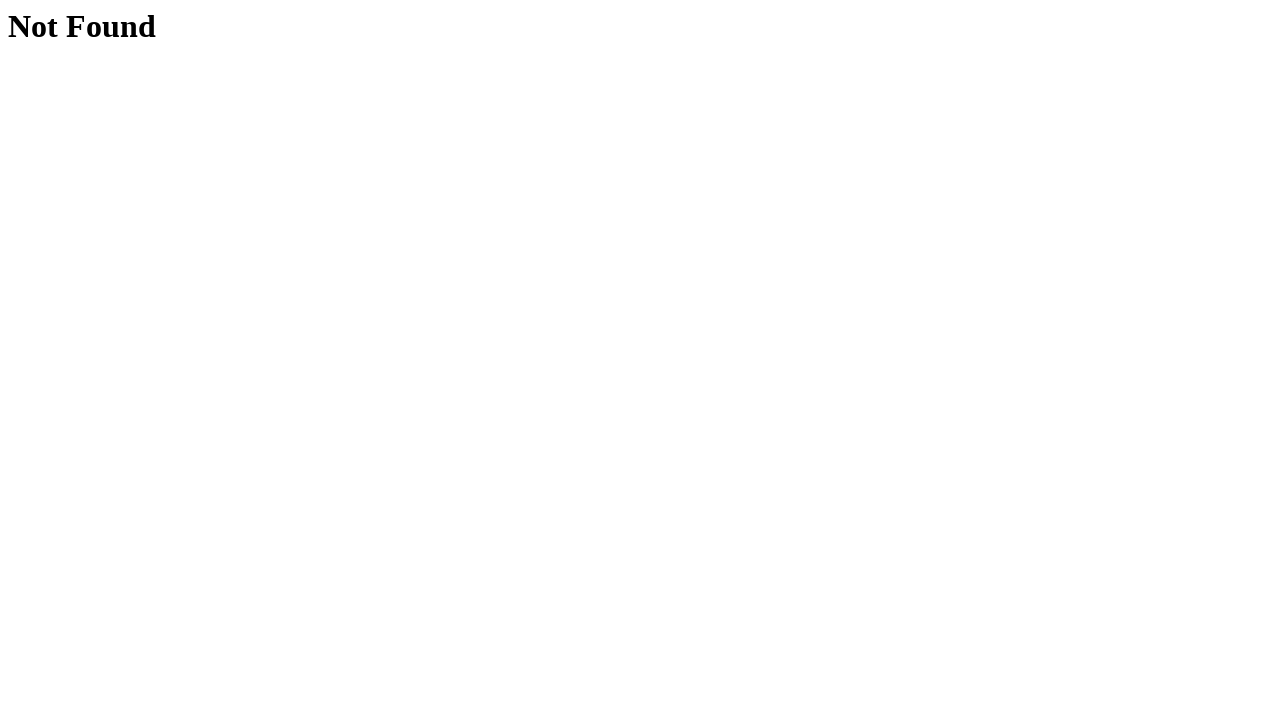

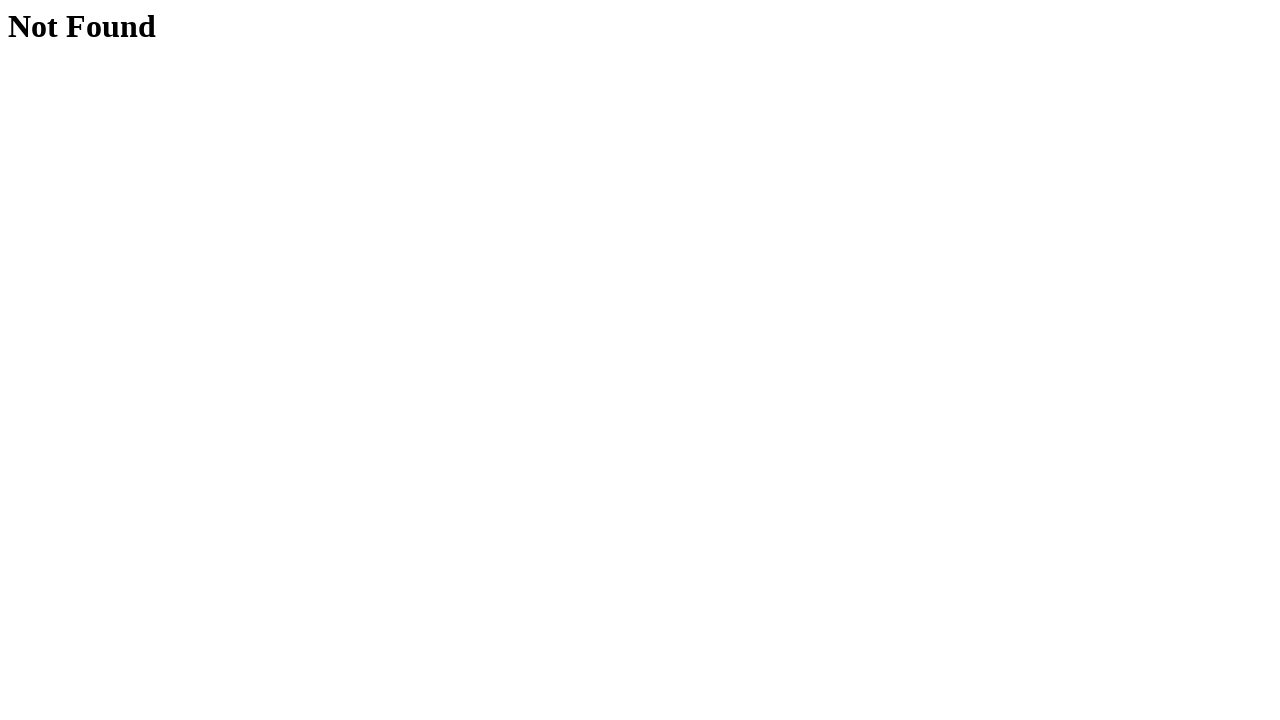